Tests the Python.org search functionality by entering "pycon" in the search box and submitting the search

Starting URL: http://www.python.org

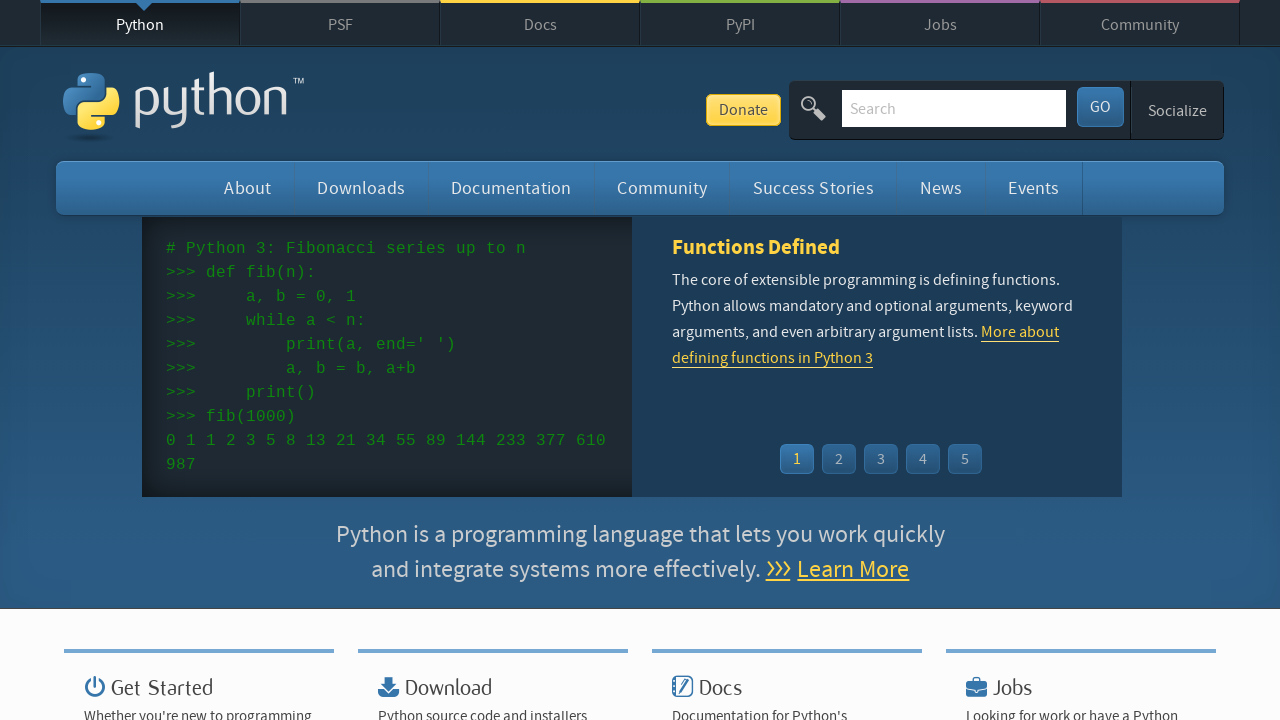

Filled search box with 'pycon' on input[name='q']
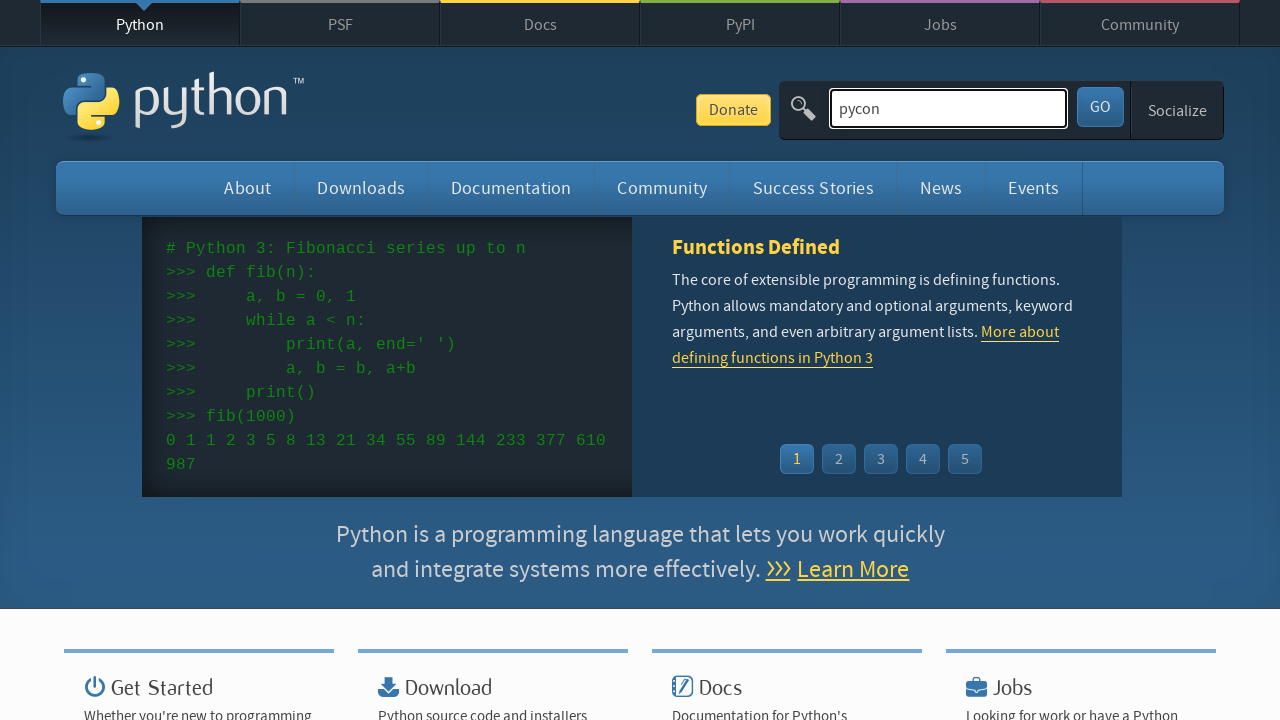

Pressed Enter to submit search on input[name='q']
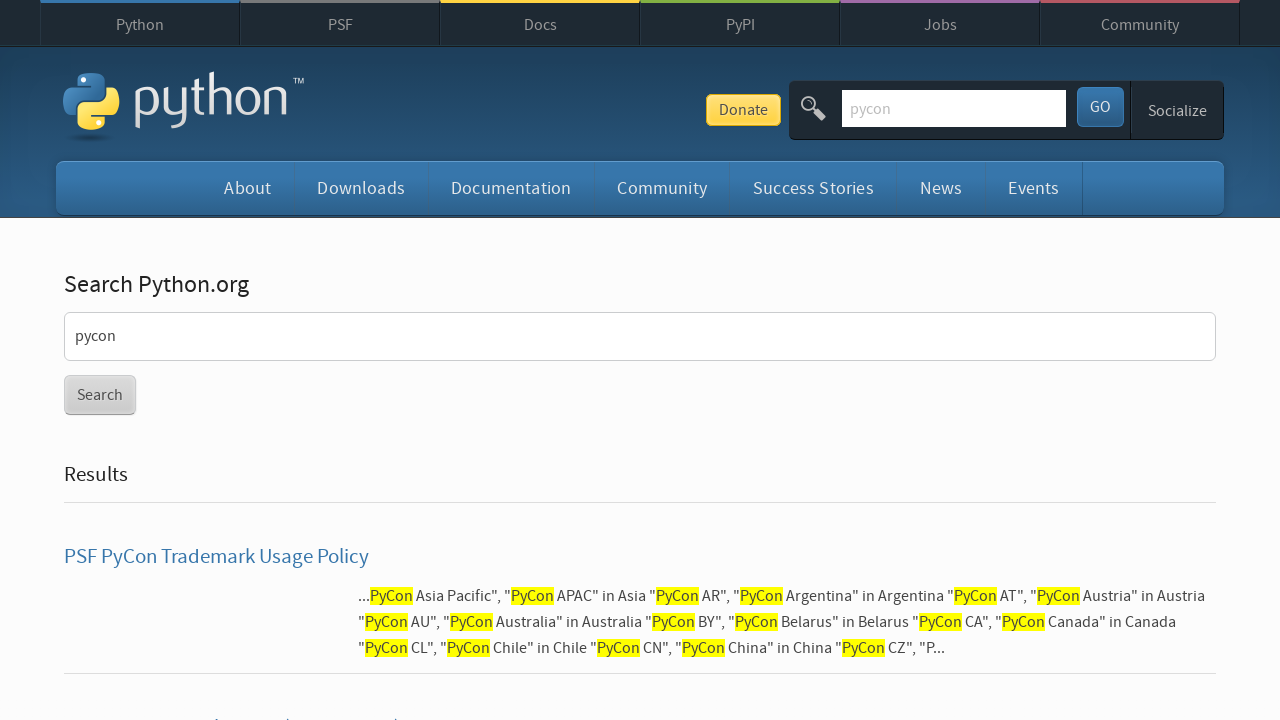

Waited for search results to load
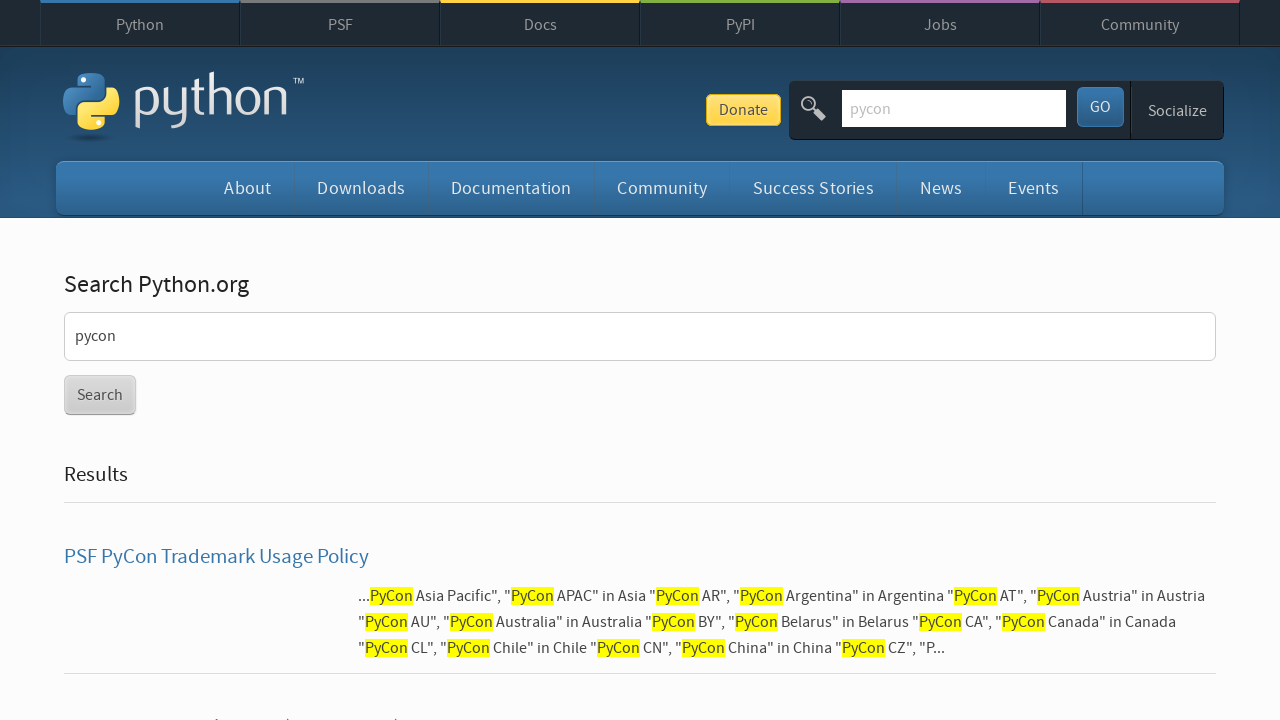

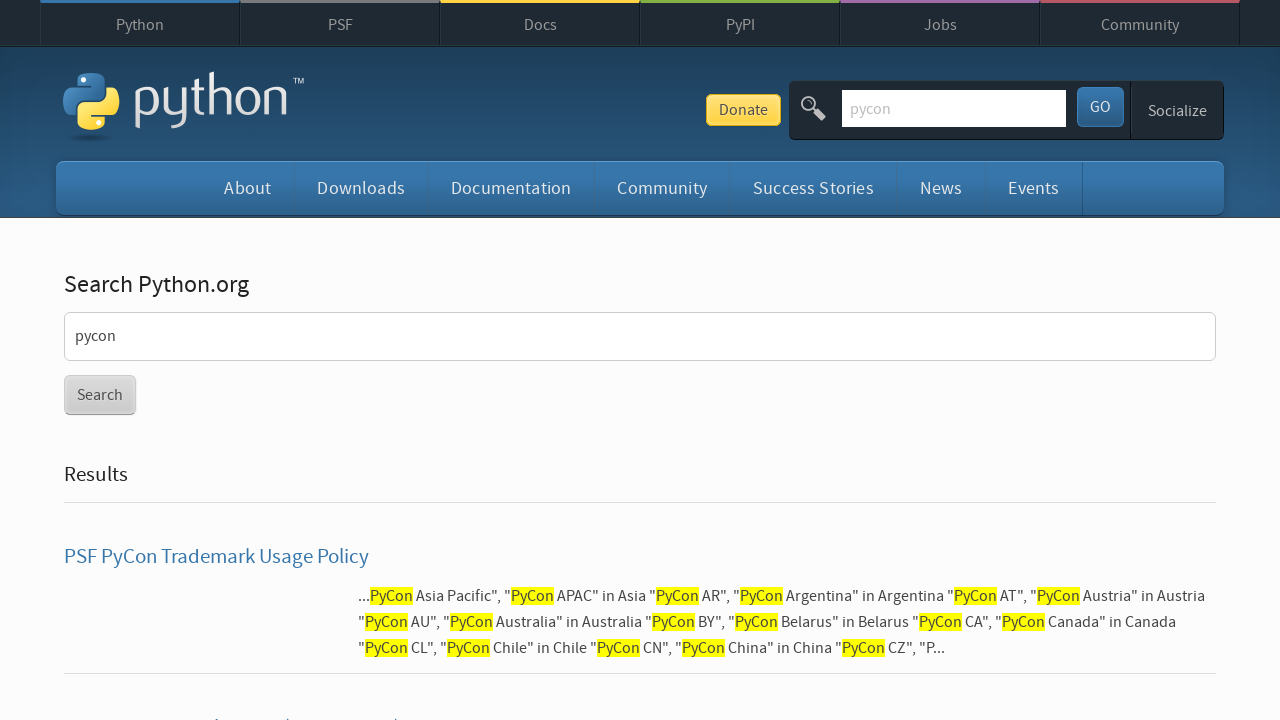